Tests that clicking Clear completed removes completed items from the list

Starting URL: https://demo.playwright.dev/todomvc

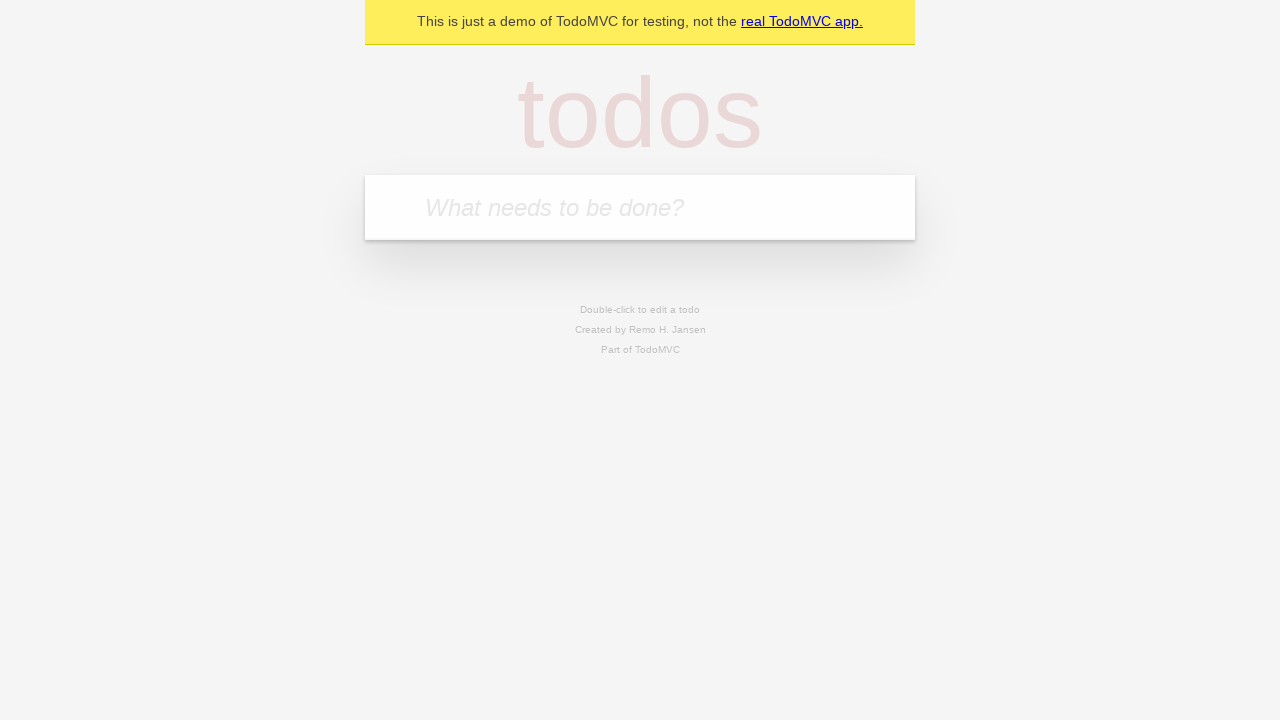

Filled todo input with 'buy some cheese' on internal:attr=[placeholder="What needs to be done?"i]
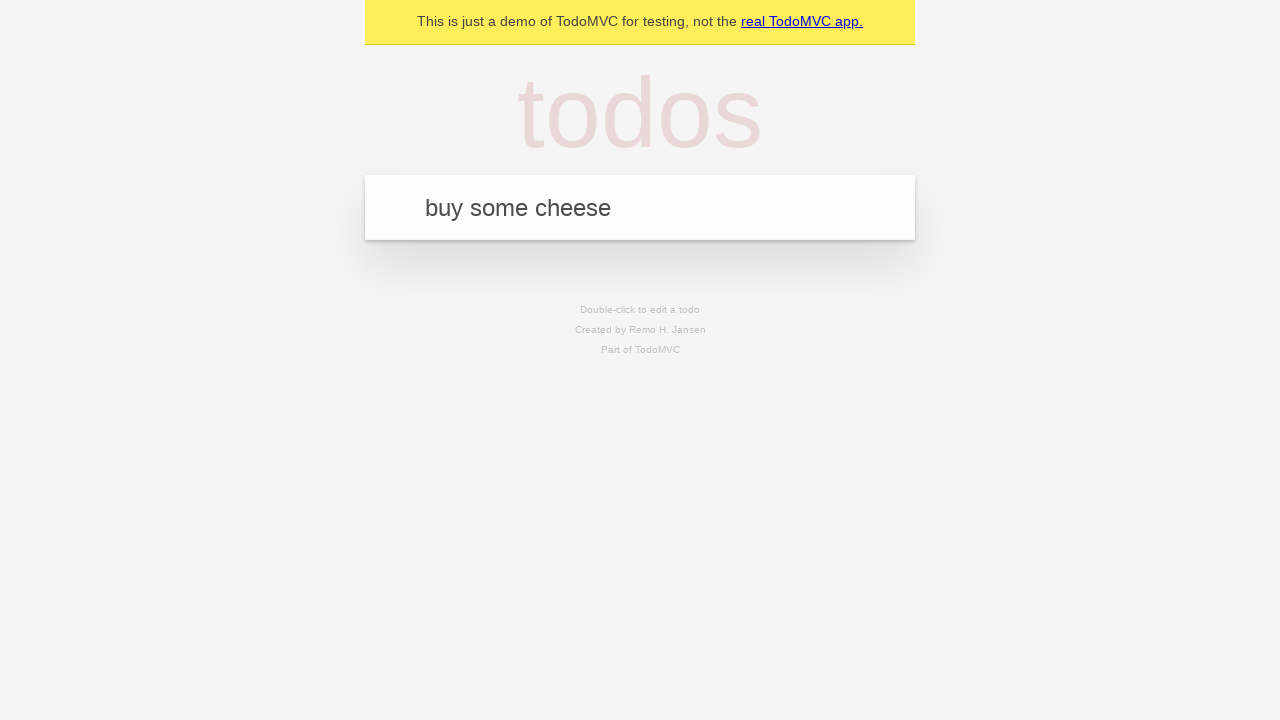

Pressed Enter to add first todo item on internal:attr=[placeholder="What needs to be done?"i]
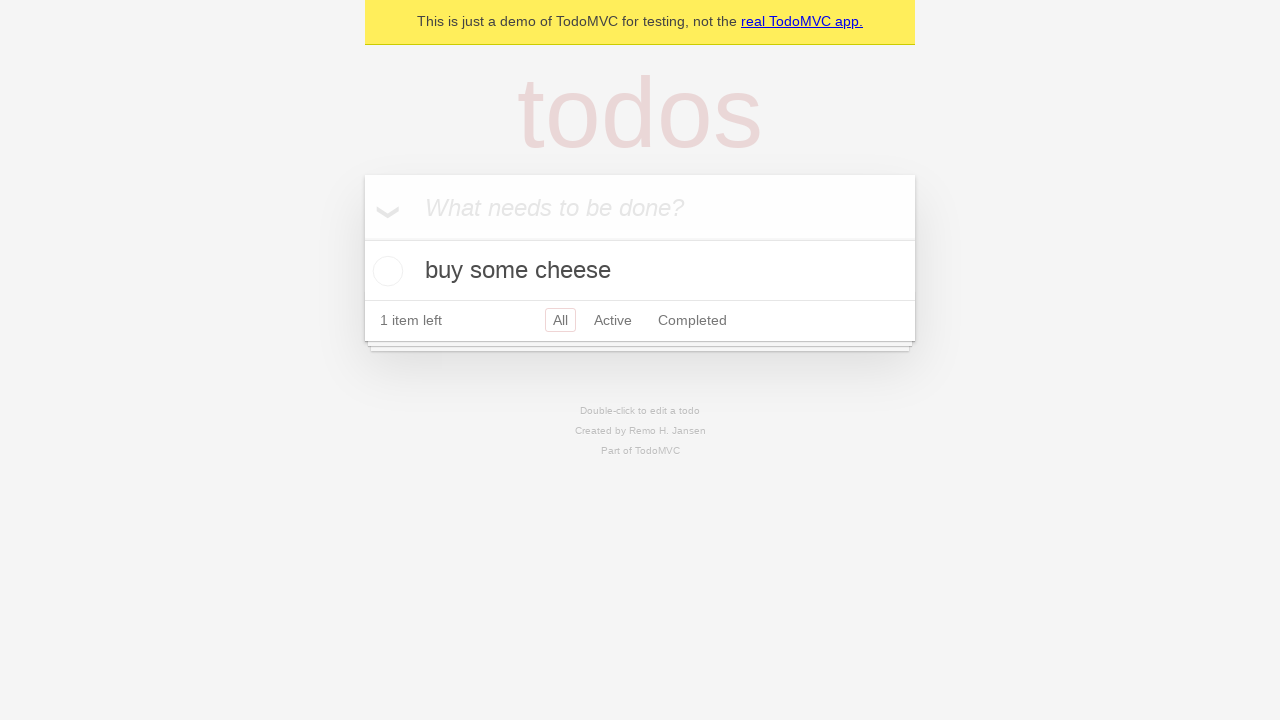

Filled todo input with 'feed the cat' on internal:attr=[placeholder="What needs to be done?"i]
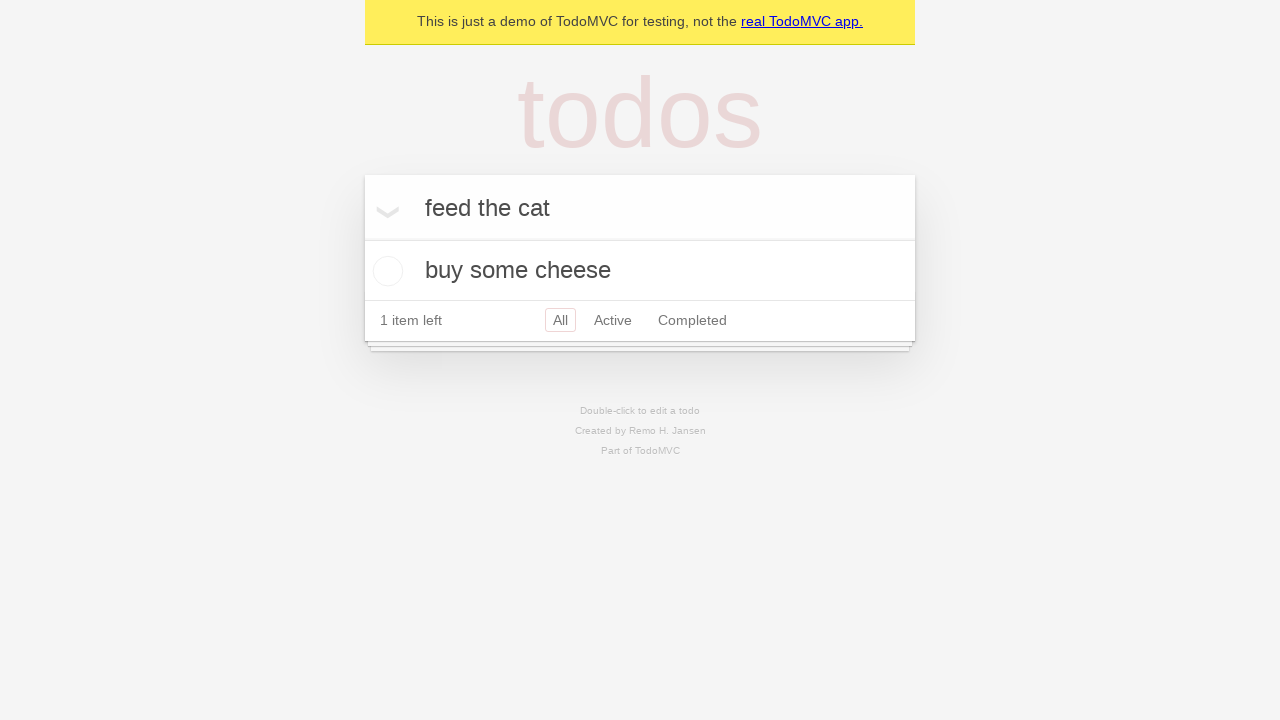

Pressed Enter to add second todo item on internal:attr=[placeholder="What needs to be done?"i]
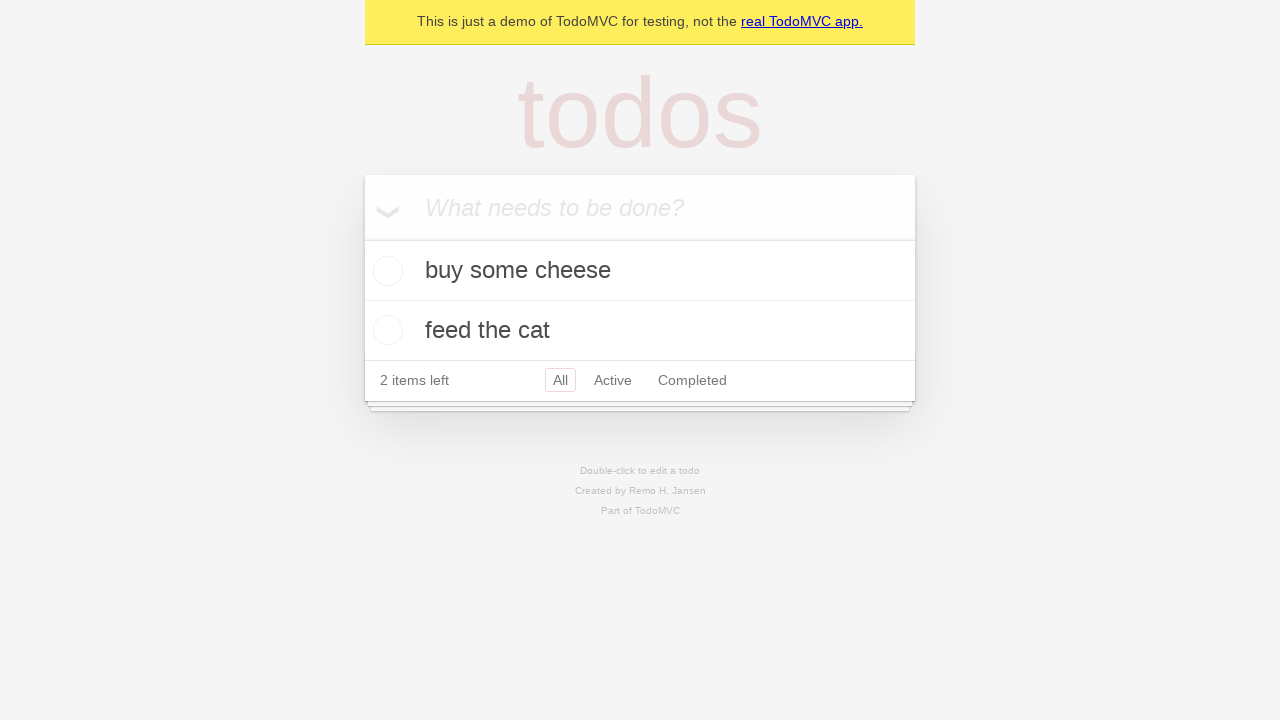

Filled todo input with 'book a doctors appointment' on internal:attr=[placeholder="What needs to be done?"i]
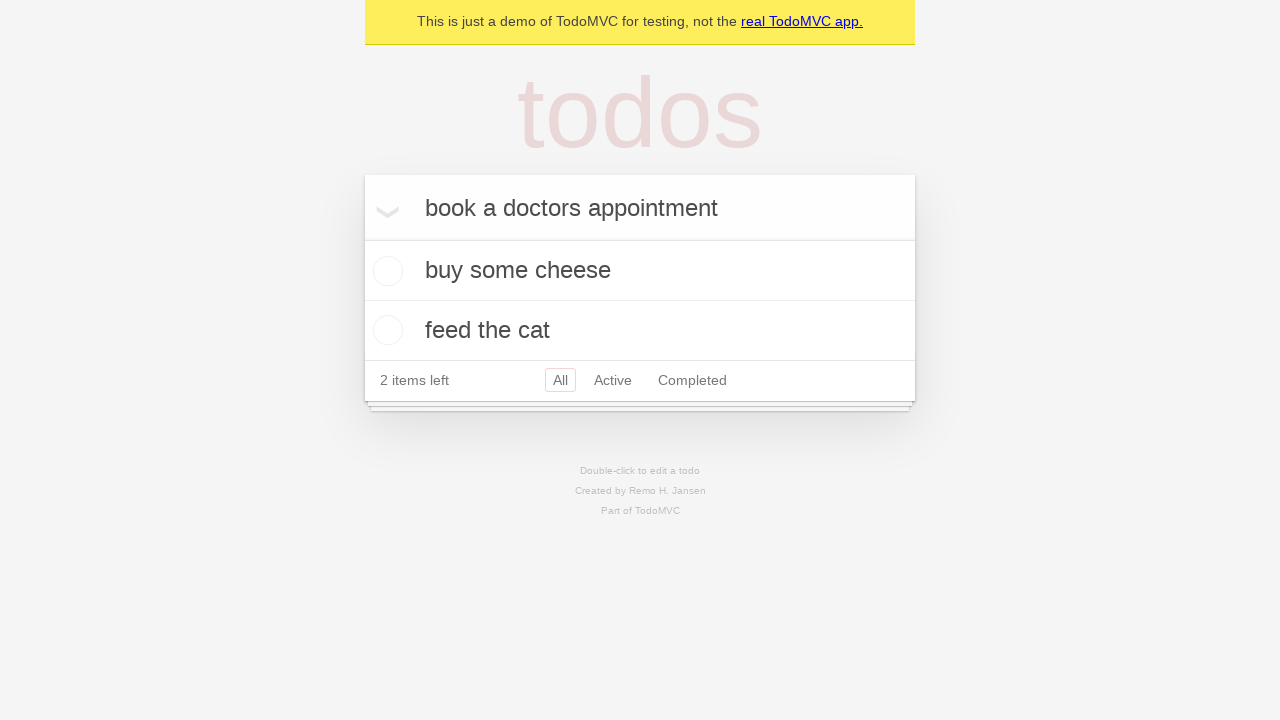

Pressed Enter to add third todo item on internal:attr=[placeholder="What needs to be done?"i]
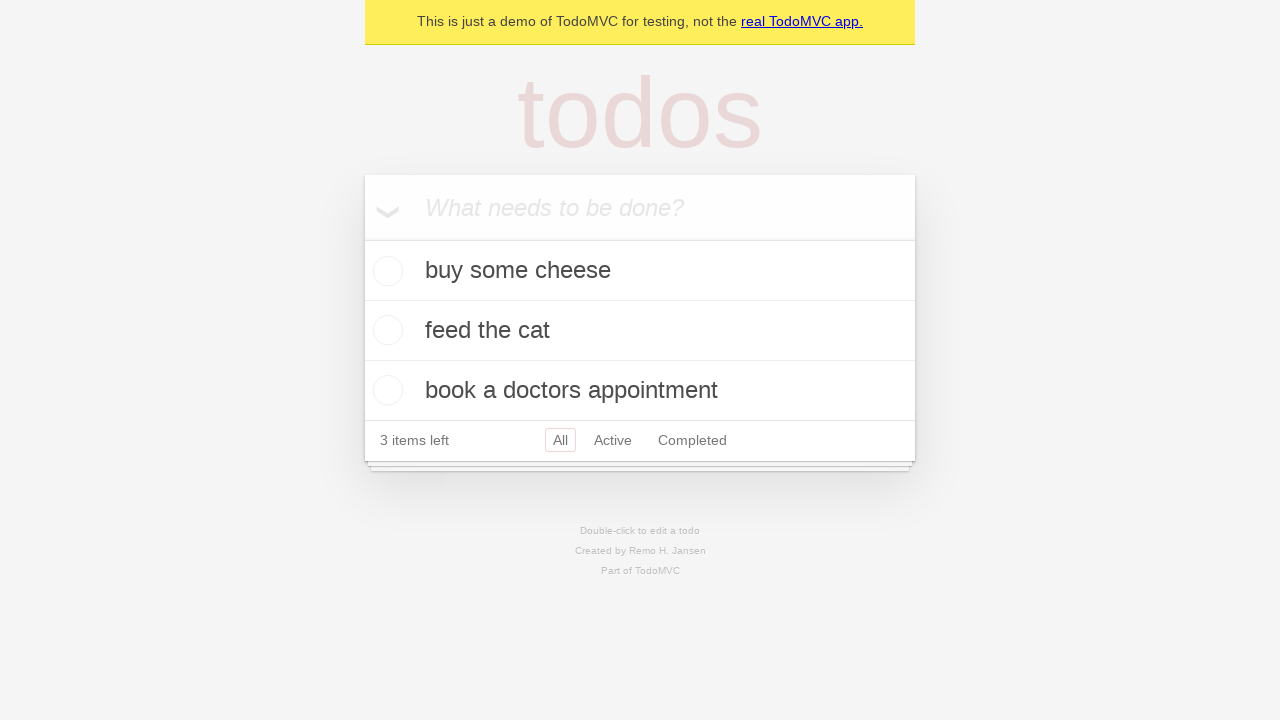

Waited for all three todo items to be displayed
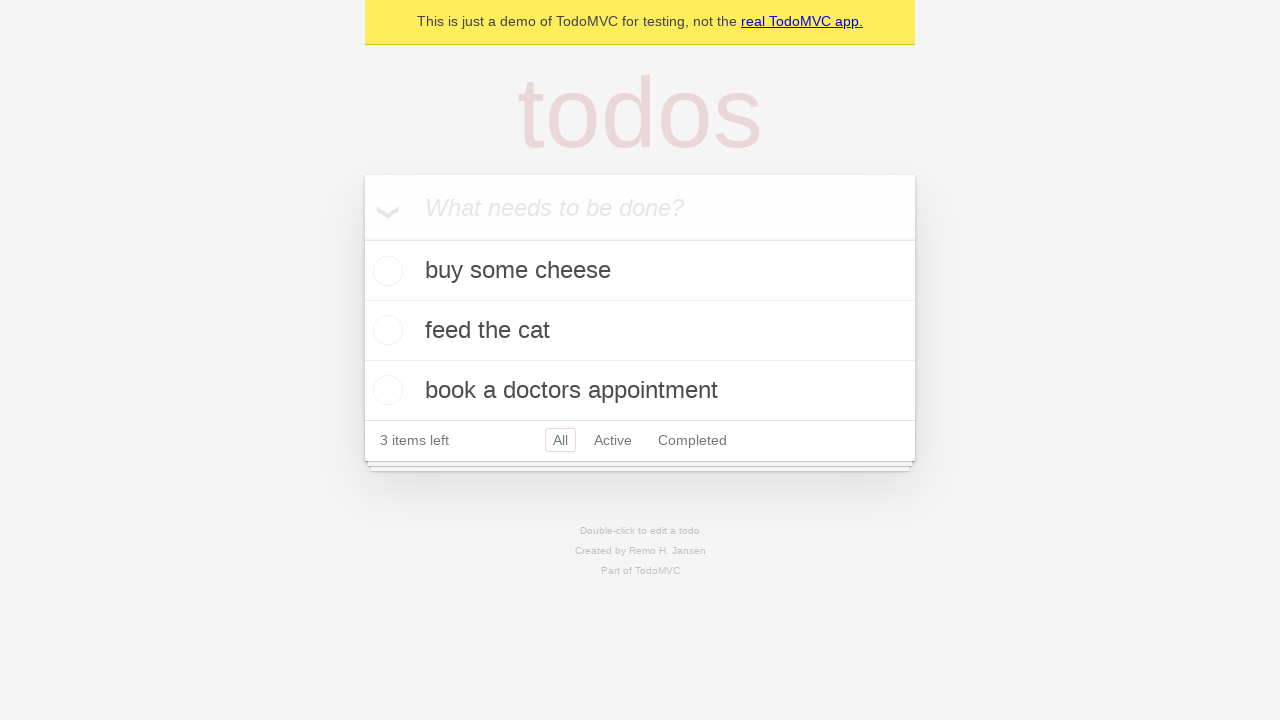

Checked the checkbox for the second todo item to mark it as completed at (385, 330) on internal:testid=[data-testid="todo-item"s] >> nth=1 >> internal:role=checkbox
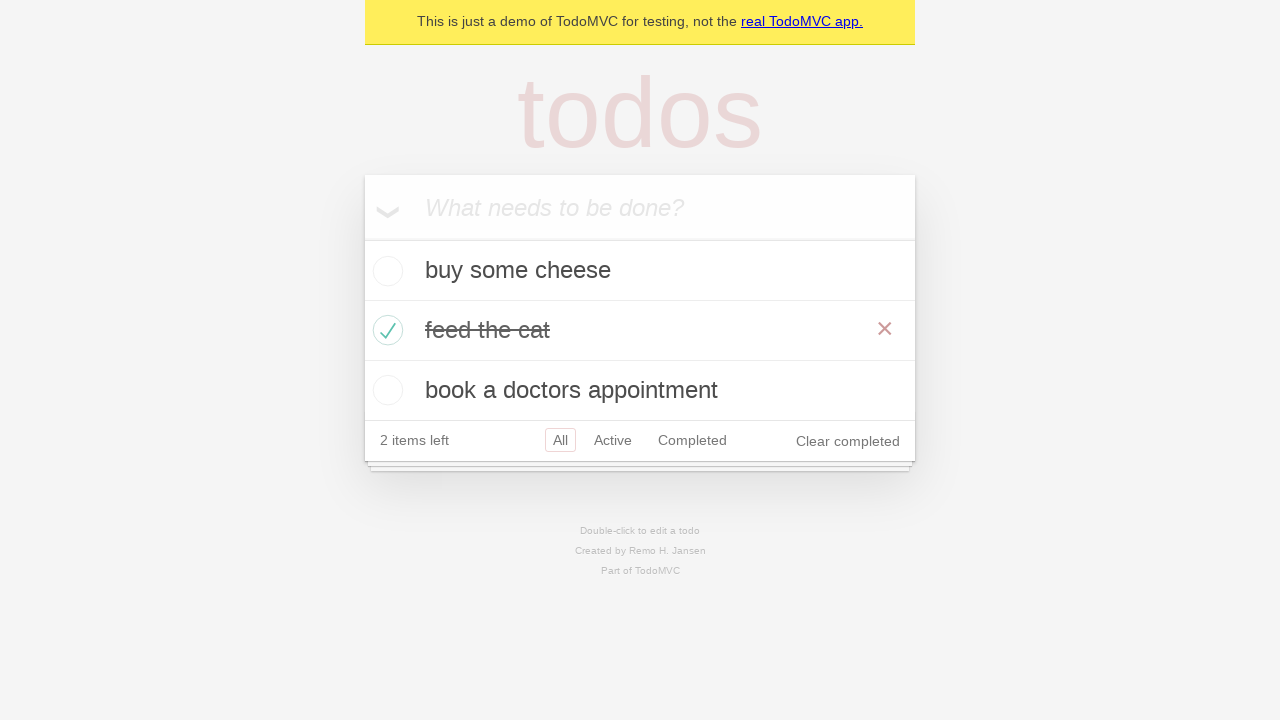

Clicked 'Clear completed' button to remove completed items at (848, 441) on internal:role=button[name="Clear completed"i]
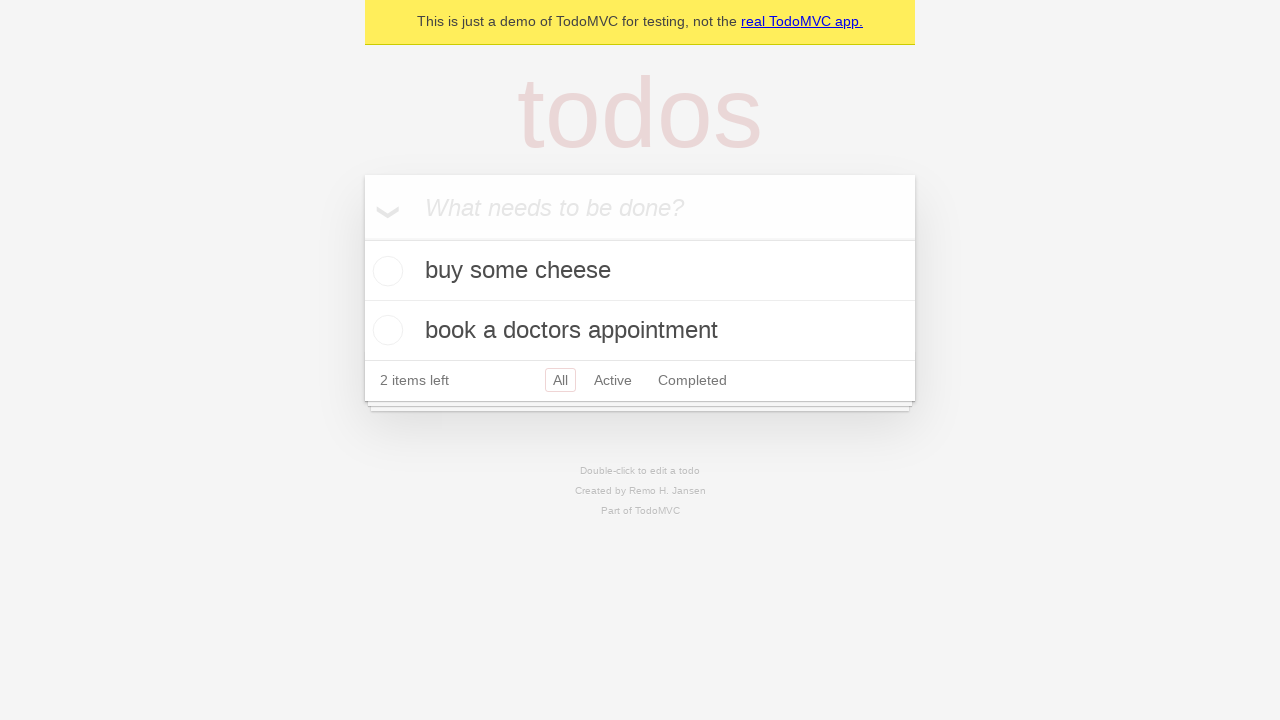

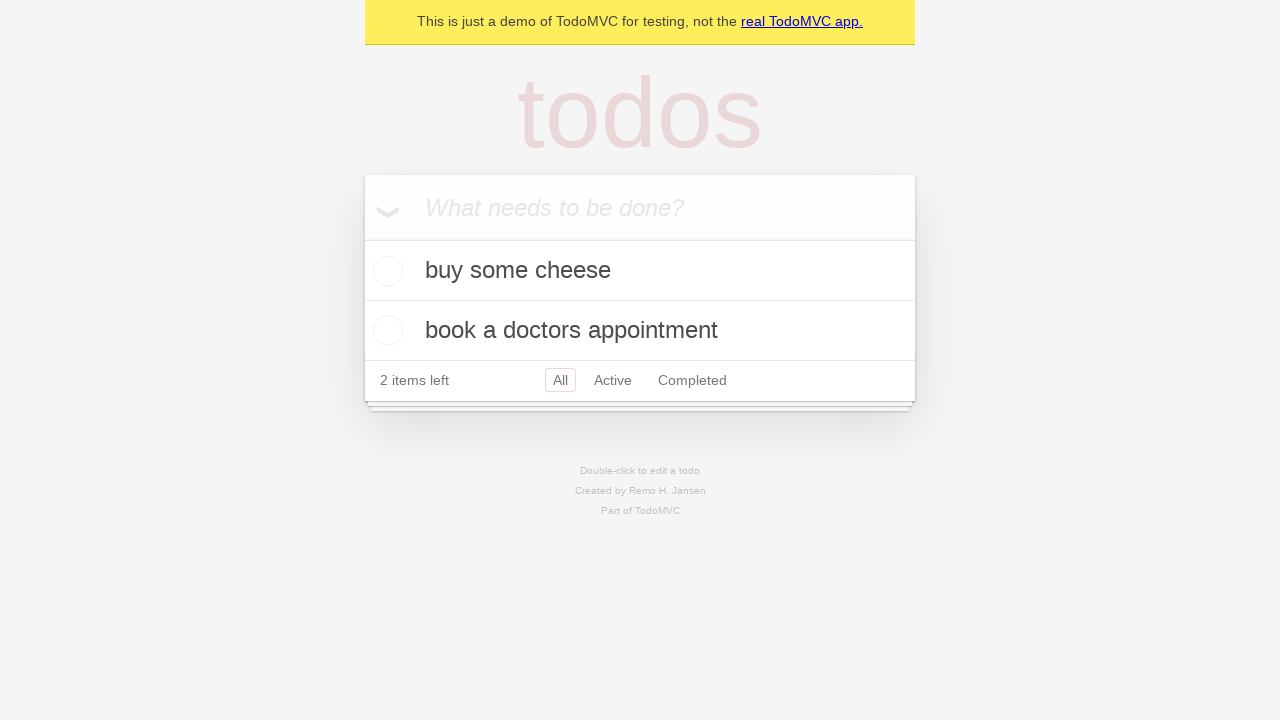